Tests the HowDNS.works educational website by navigating through all 7 episodes of the DNS story, clicking through each episode and verifying episode titles

Starting URL: https://howdns.works/

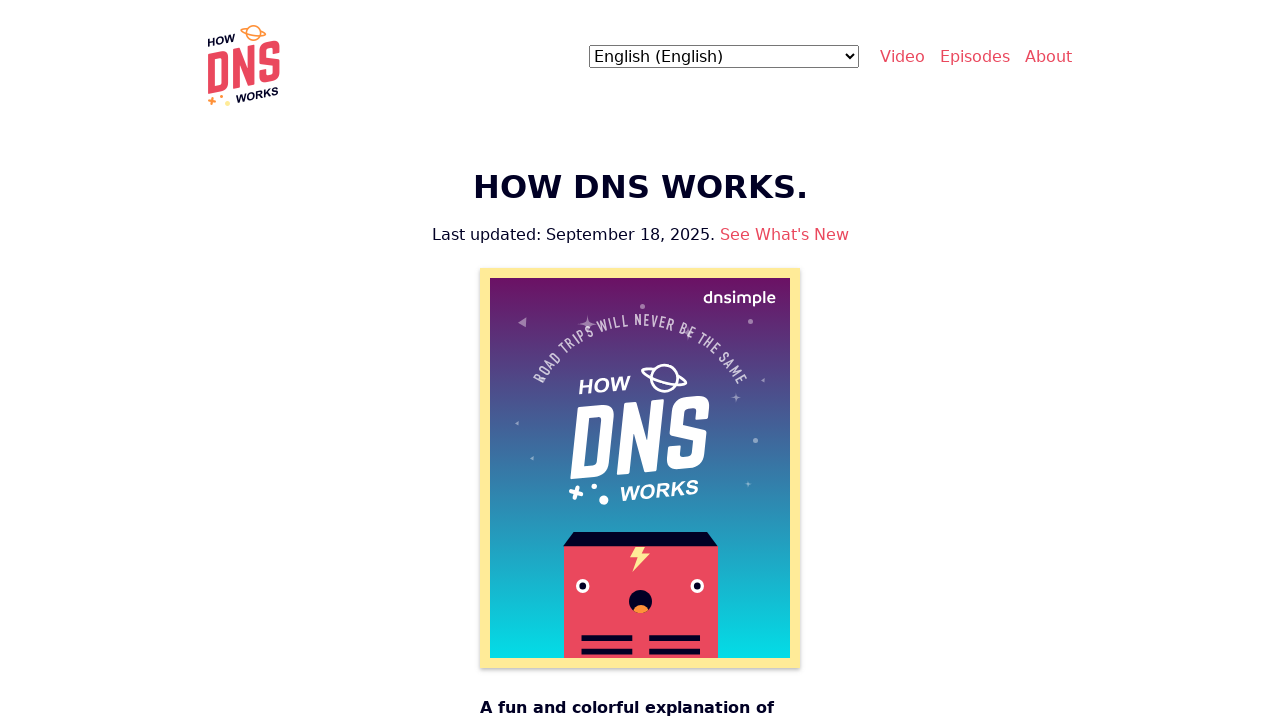

Clicked button to start Episode 1 at (640, 361) on .btn
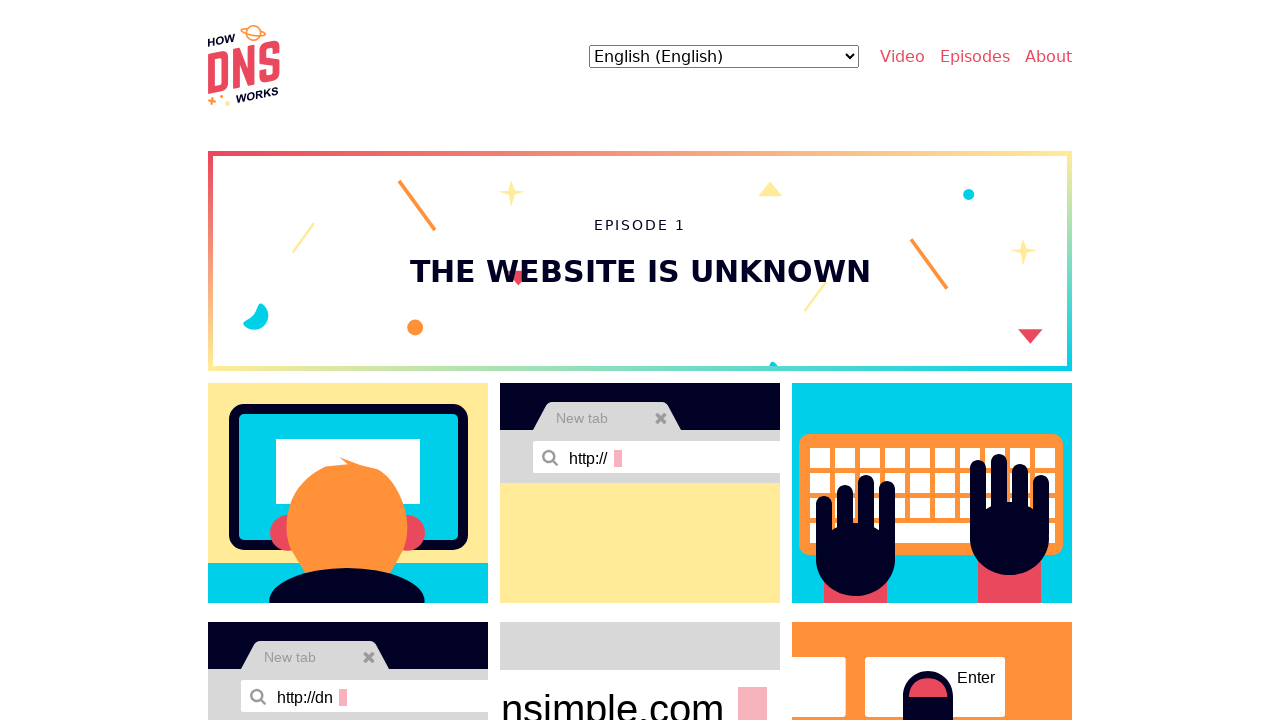

Episode 1 content loaded - verified header span element
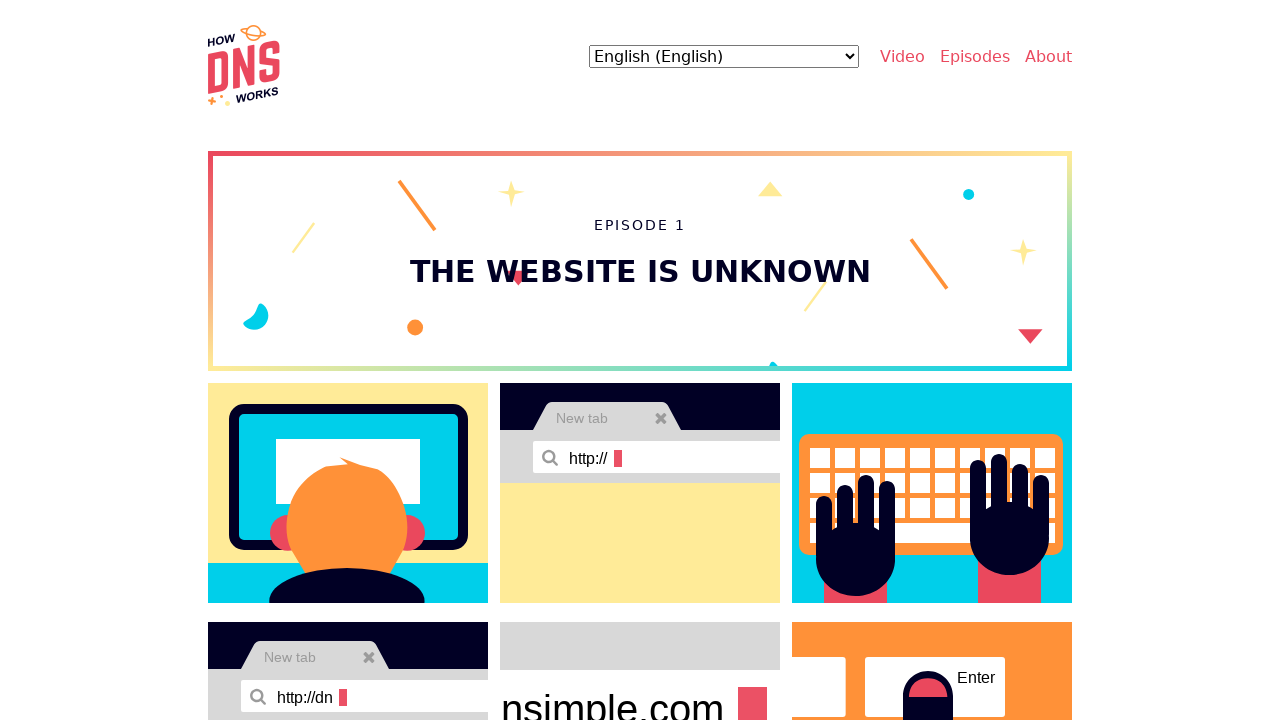

Scrolled to next episode button
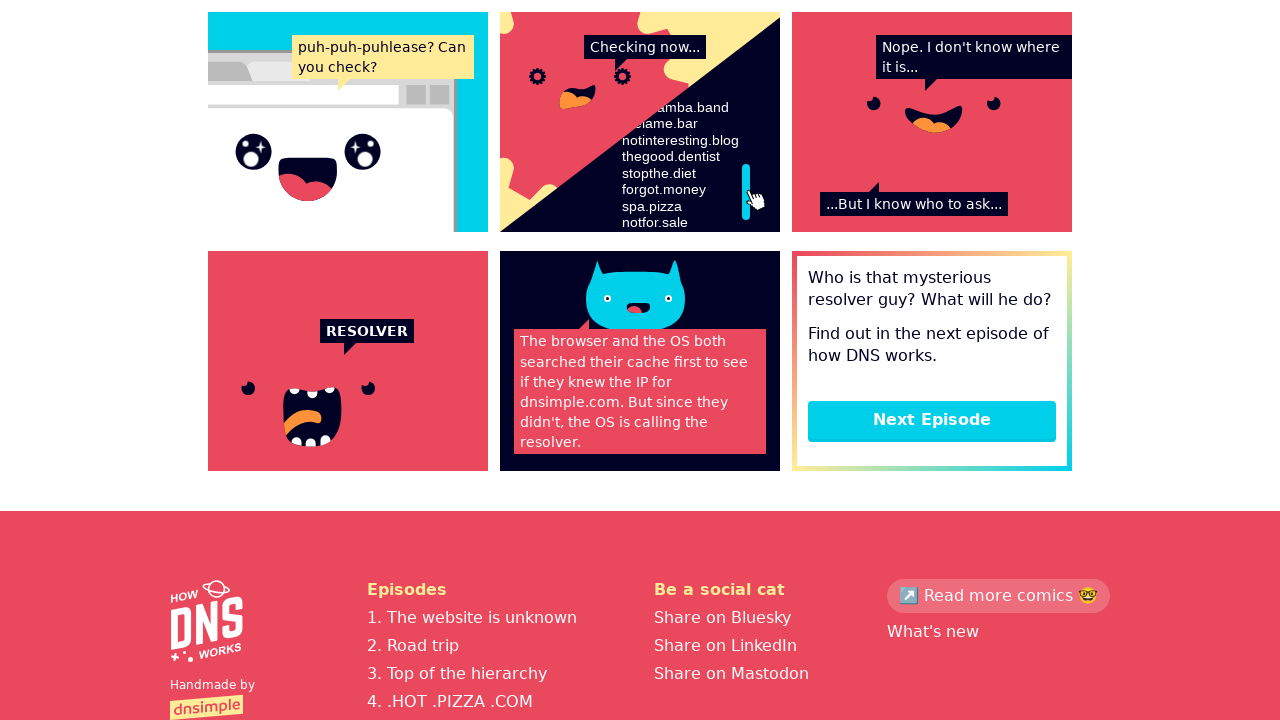

Clicked button to start Episode 2 at (932, 420) on .btn
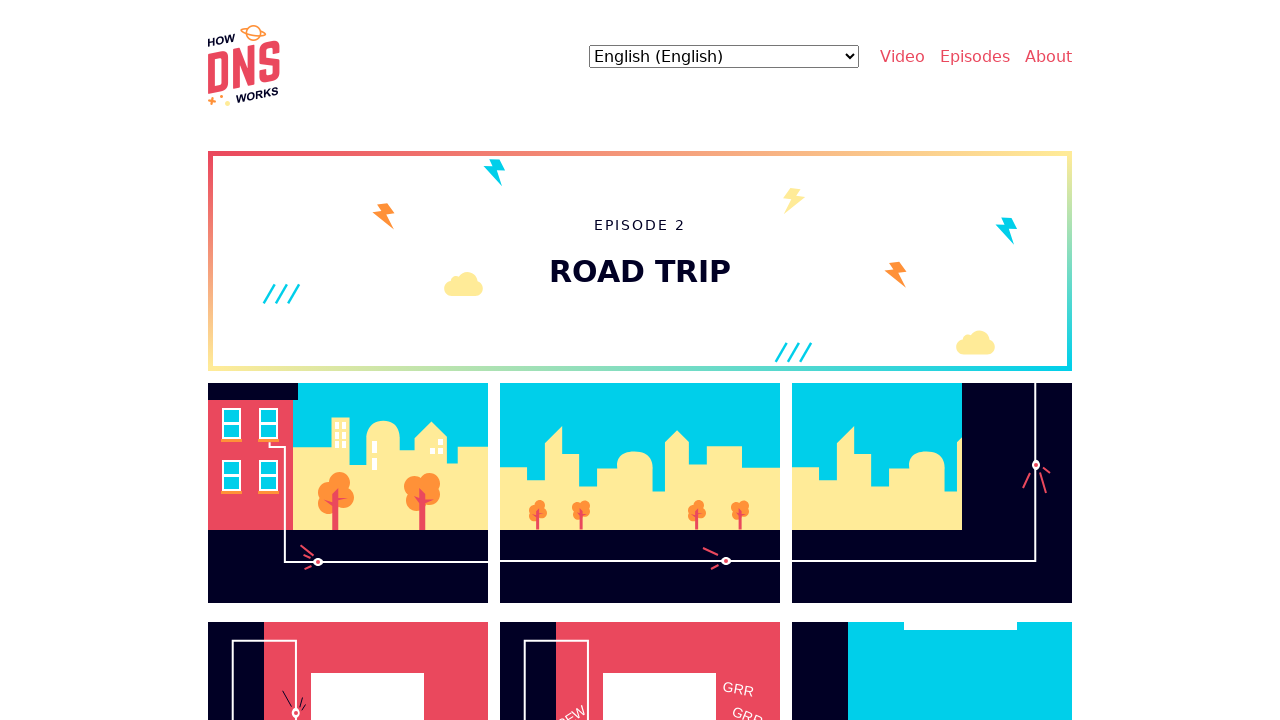

Episode 2 content loaded - verified header span element
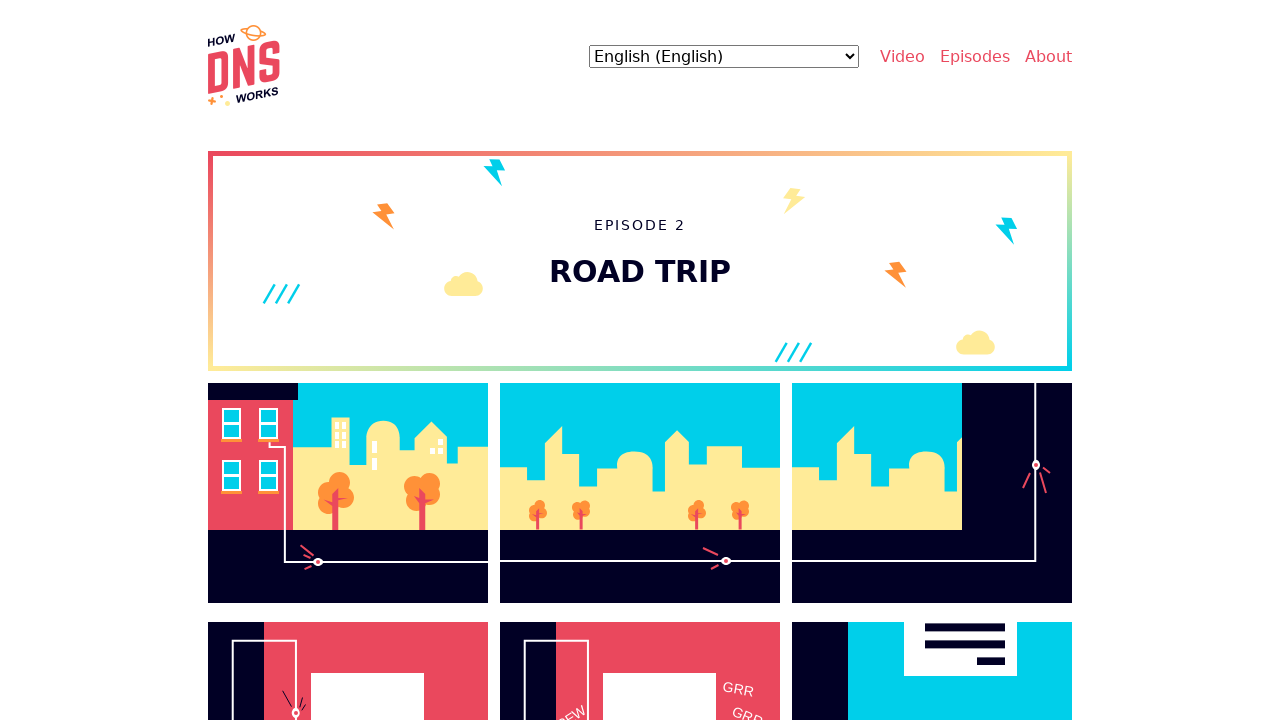

Scrolled to next episode button
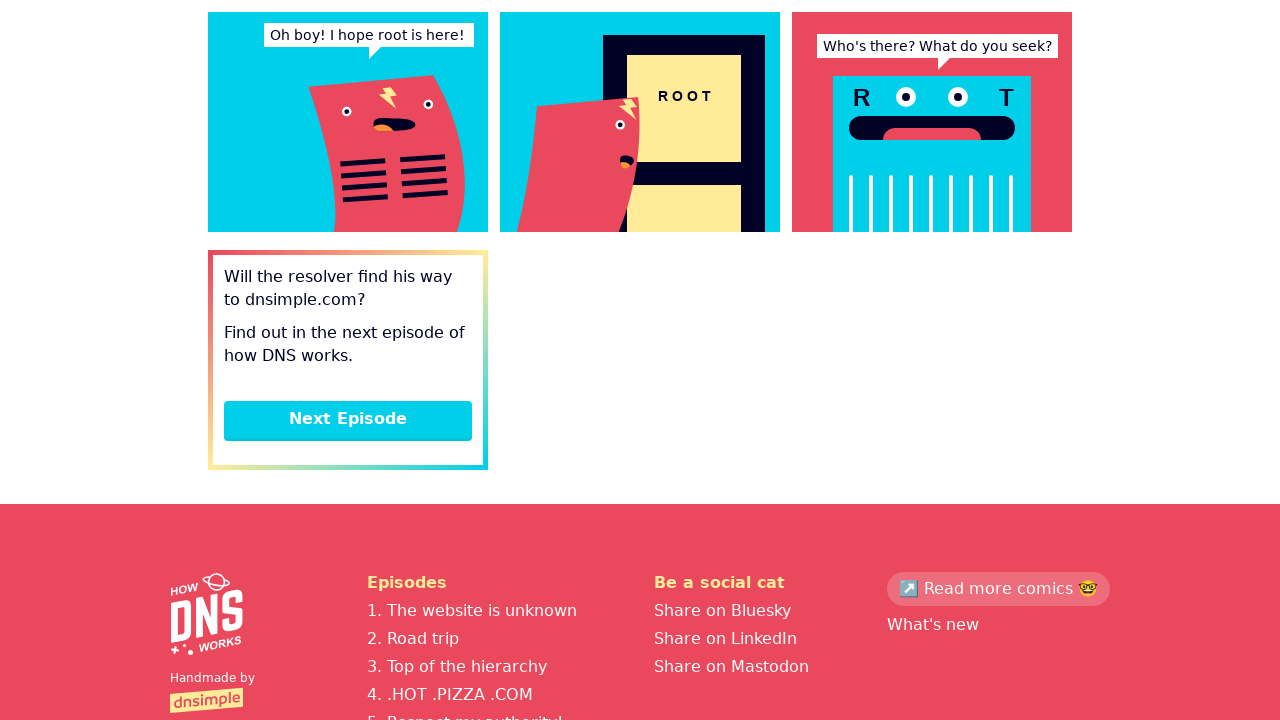

Clicked button to start Episode 3 at (348, 419) on .btn
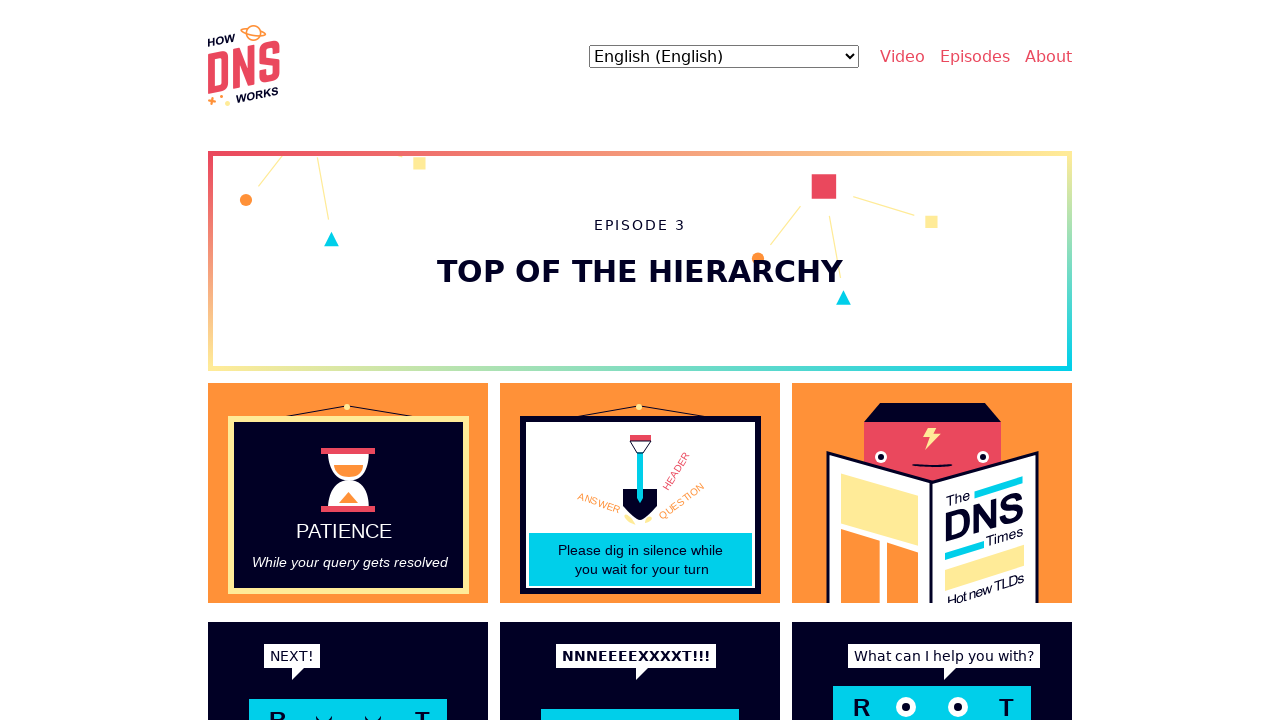

Episode 3 content loaded - verified header span element
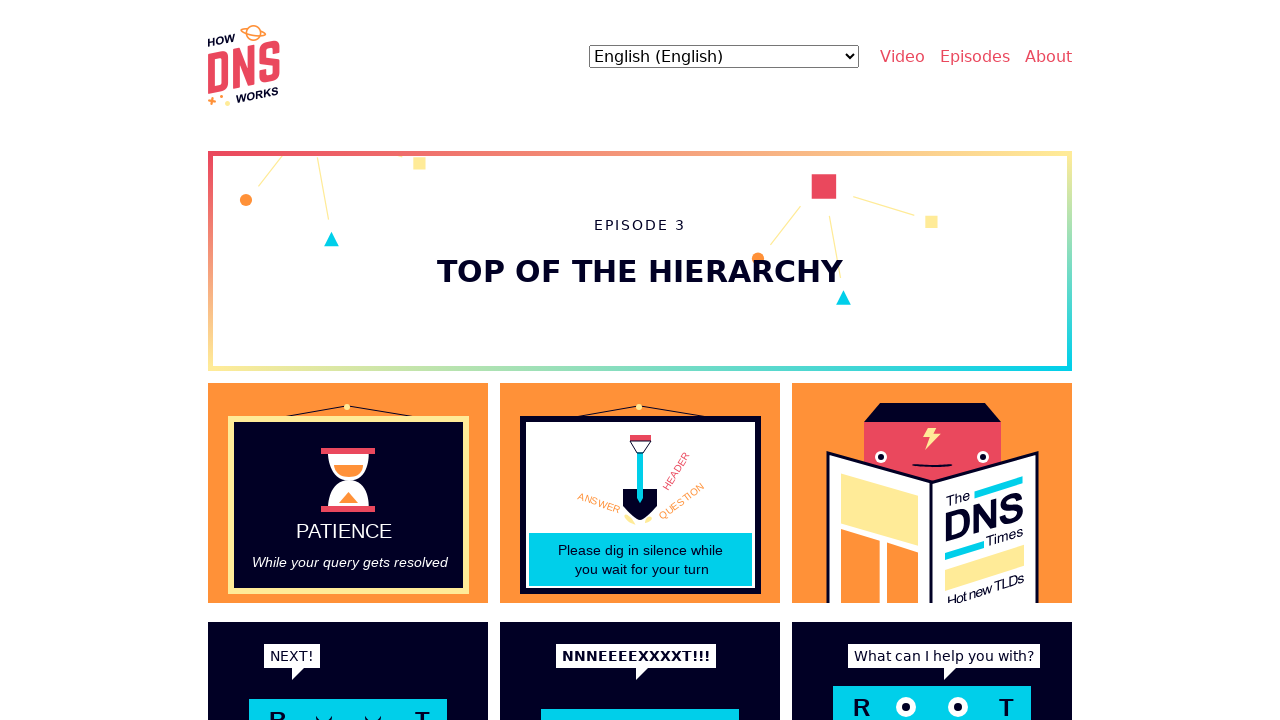

Scrolled to next episode button
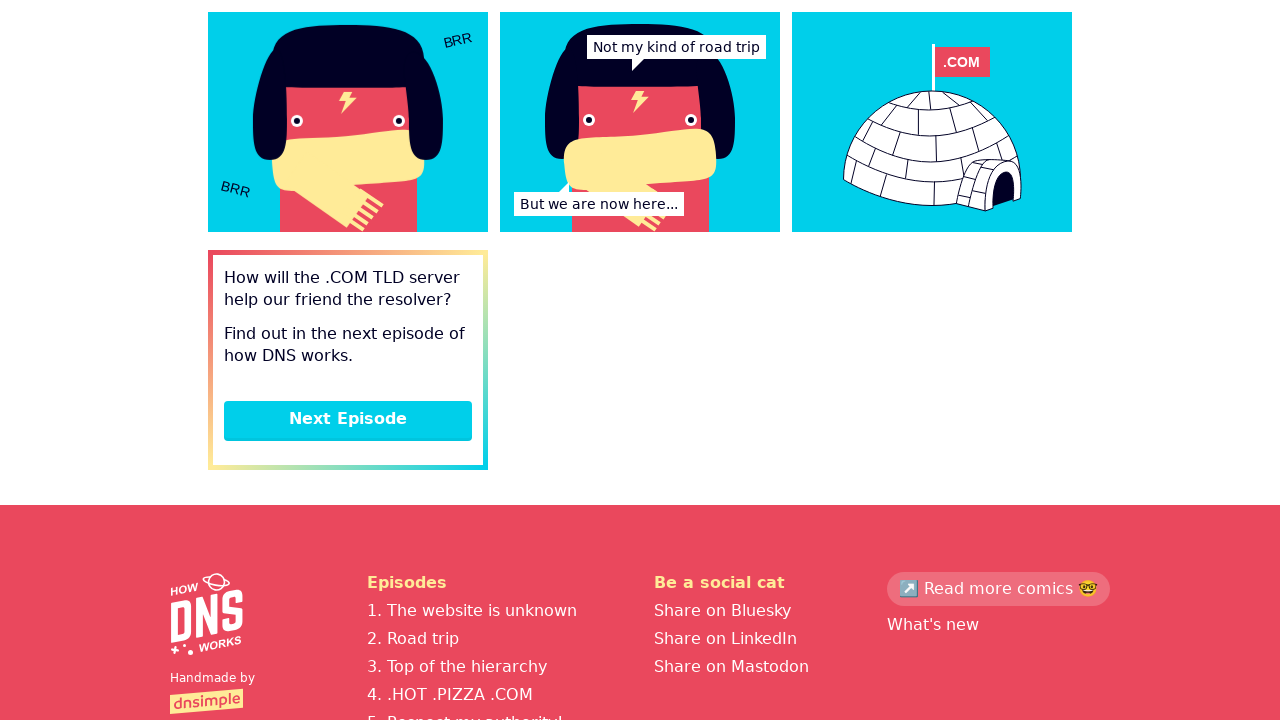

Clicked button to start Episode 4 at (348, 420) on .btn
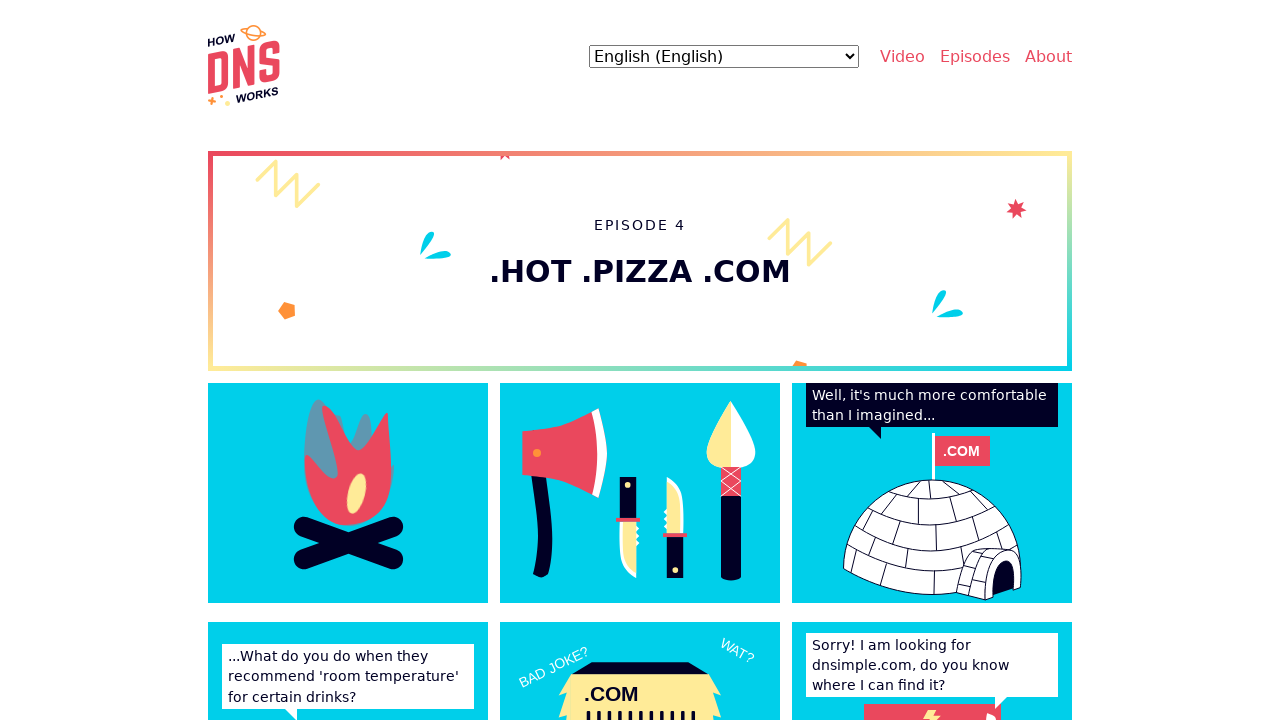

Episode 4 content loaded - verified header span element
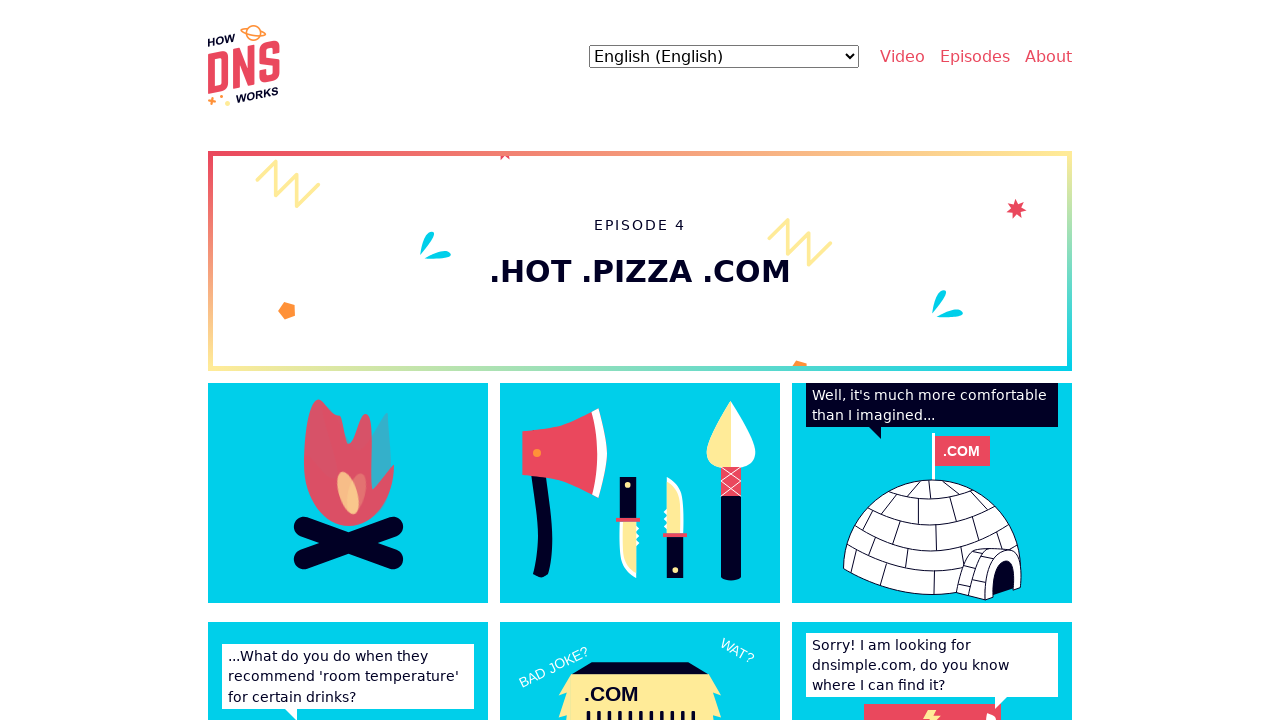

Scrolled to next episode button
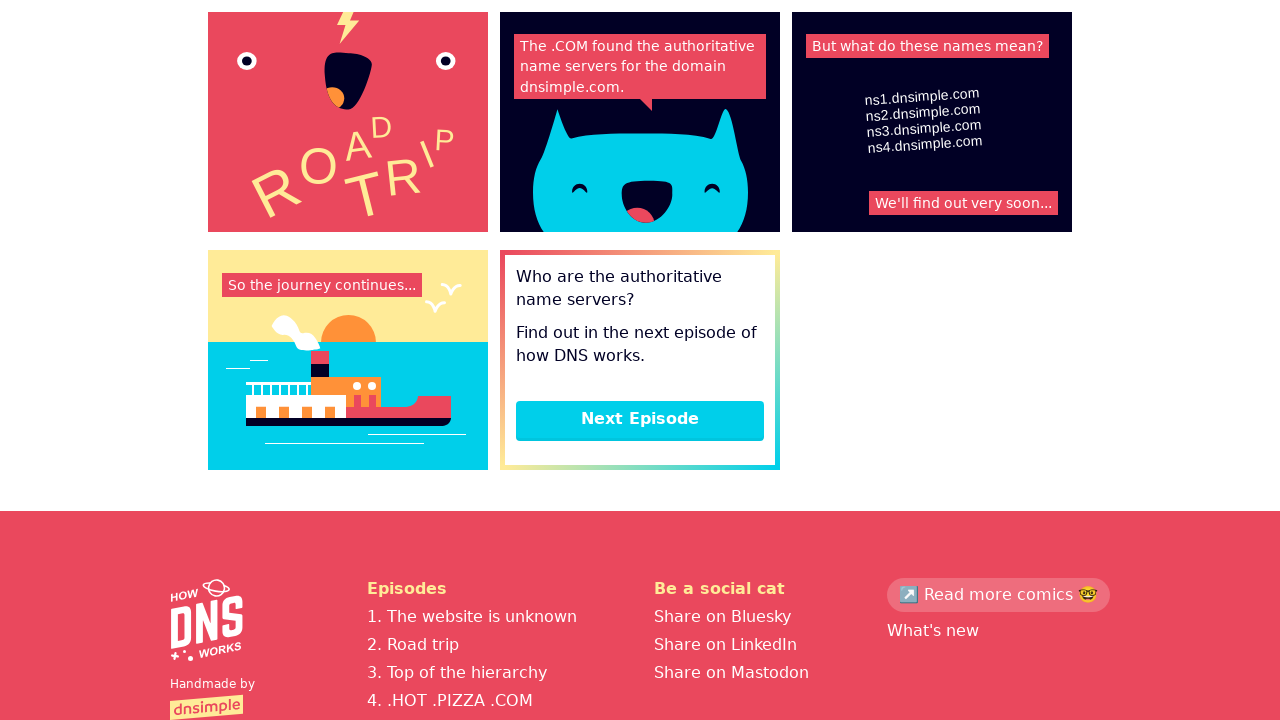

Clicked button to start Episode 5 at (640, 419) on .btn
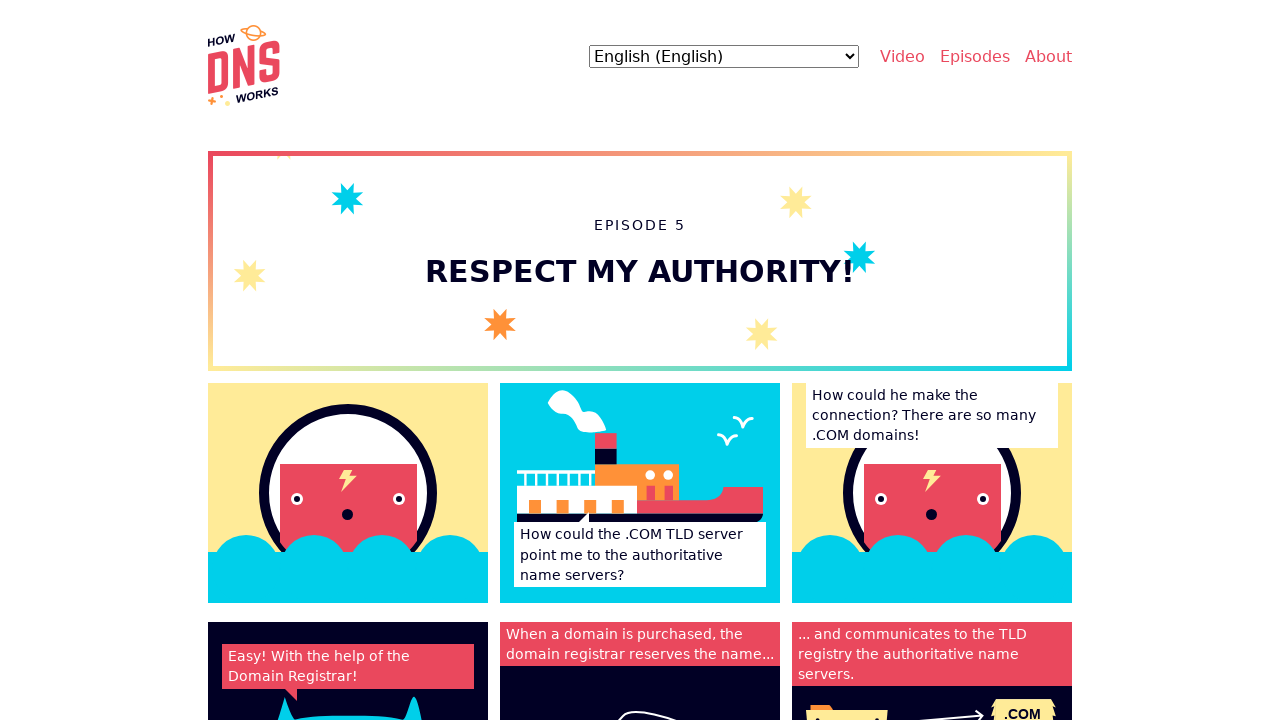

Episode 5 content loaded - verified header span element
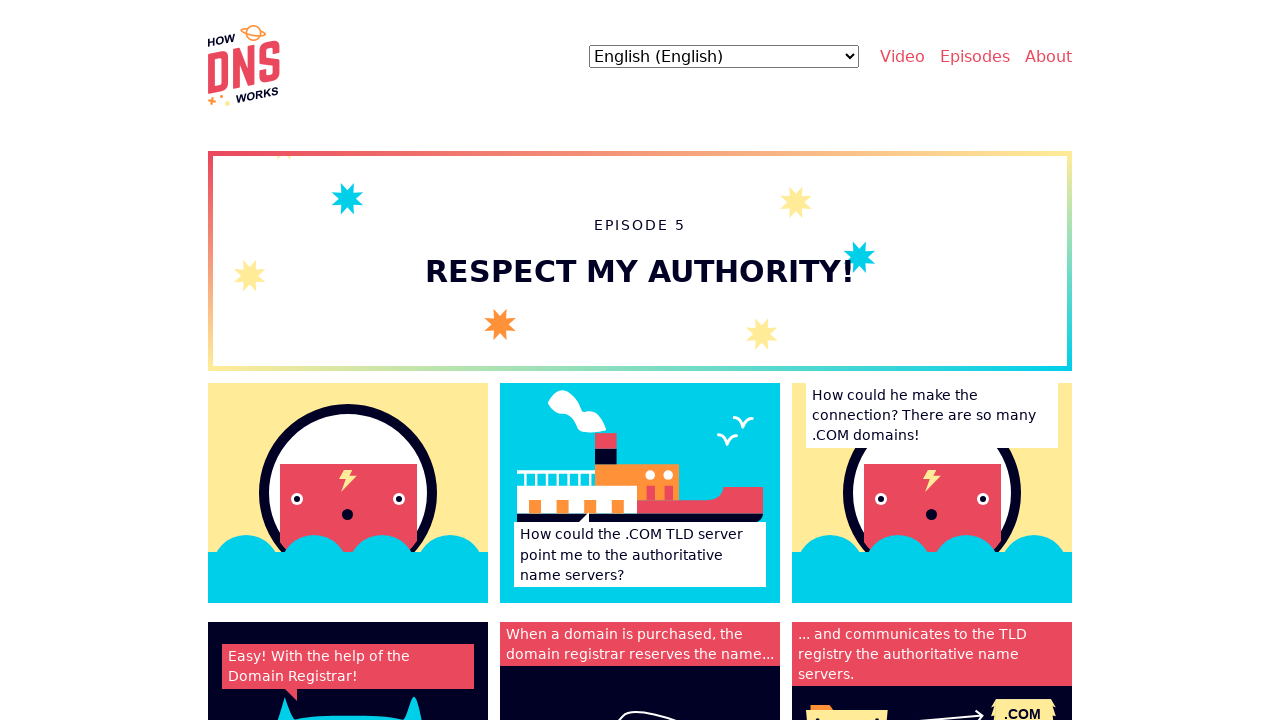

Scrolled to next episode button
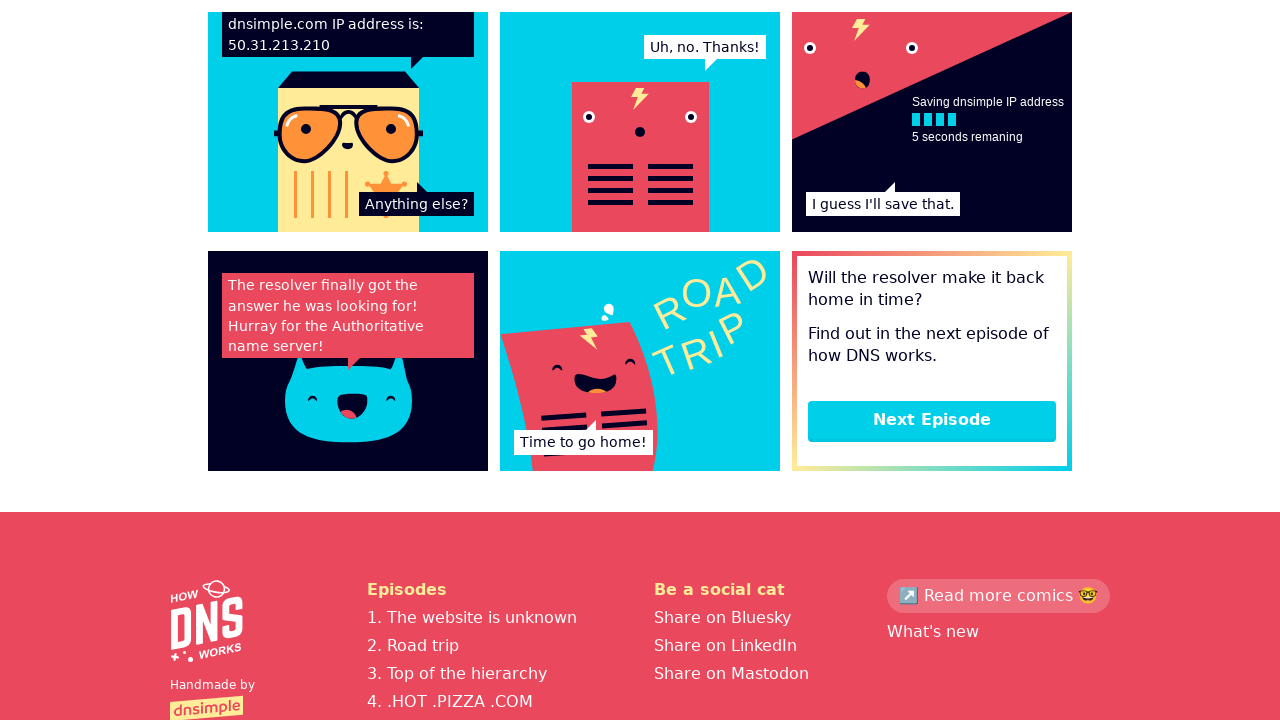

Clicked button to start Episode 6 at (932, 420) on .btn
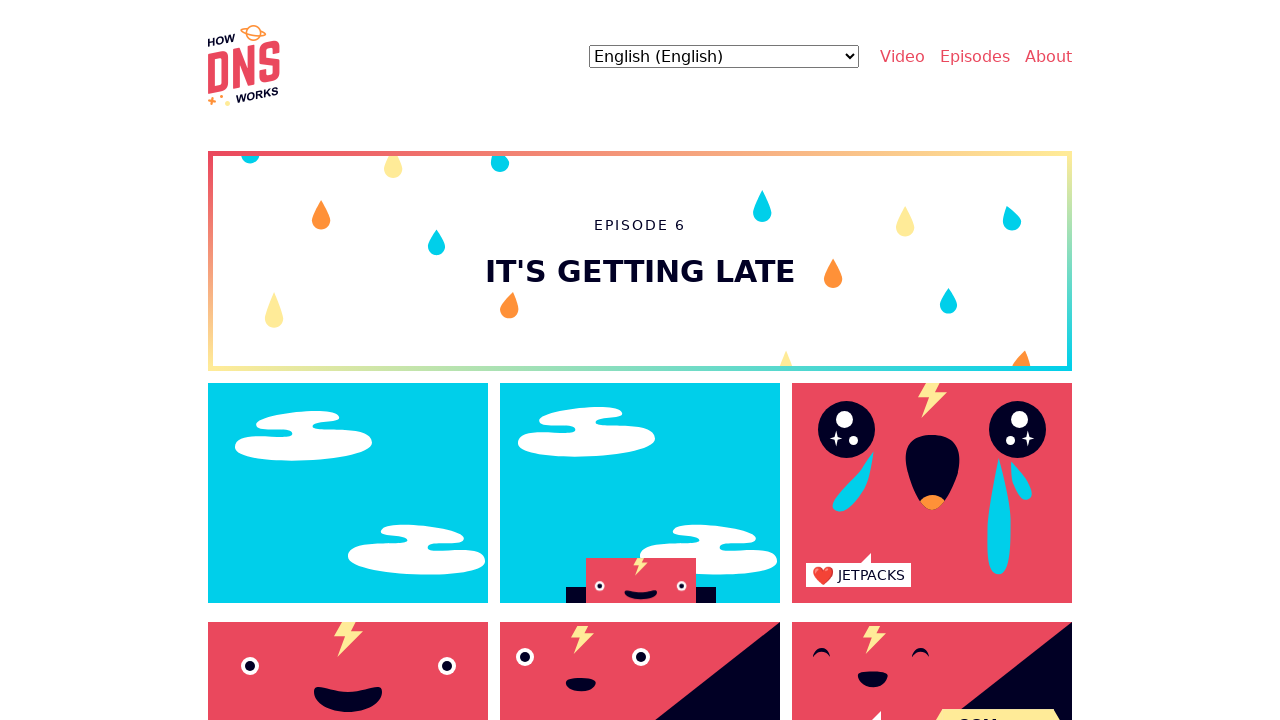

Episode 6 content loaded - verified header span element
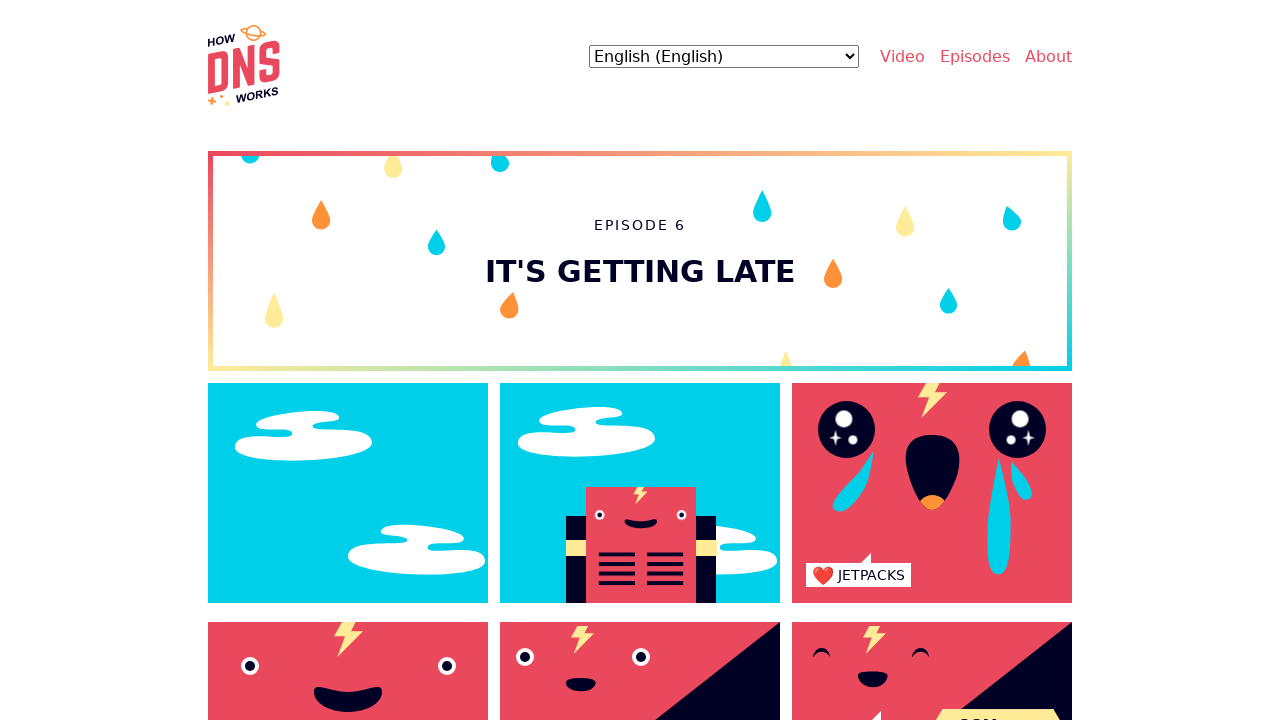

Scrolled to bonus episode section
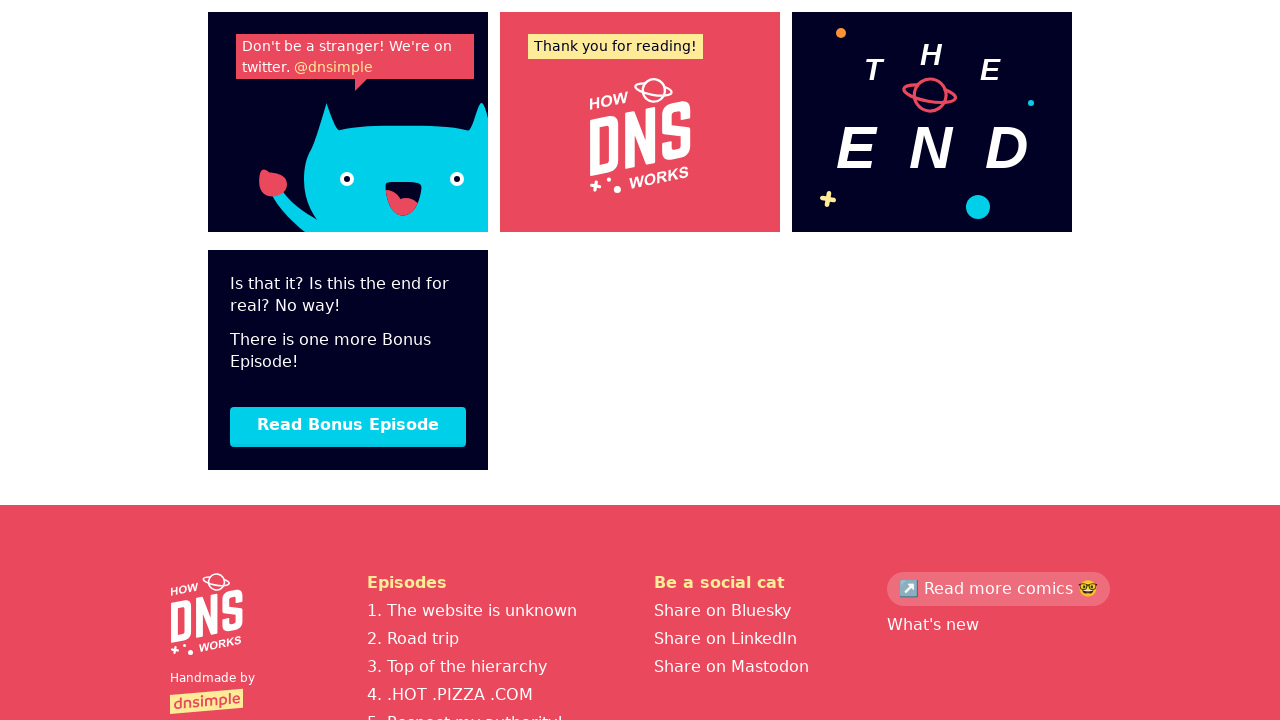

Clicked link to read bonus episode (Episode 7) at (348, 426) on text=Read Bonus Episode
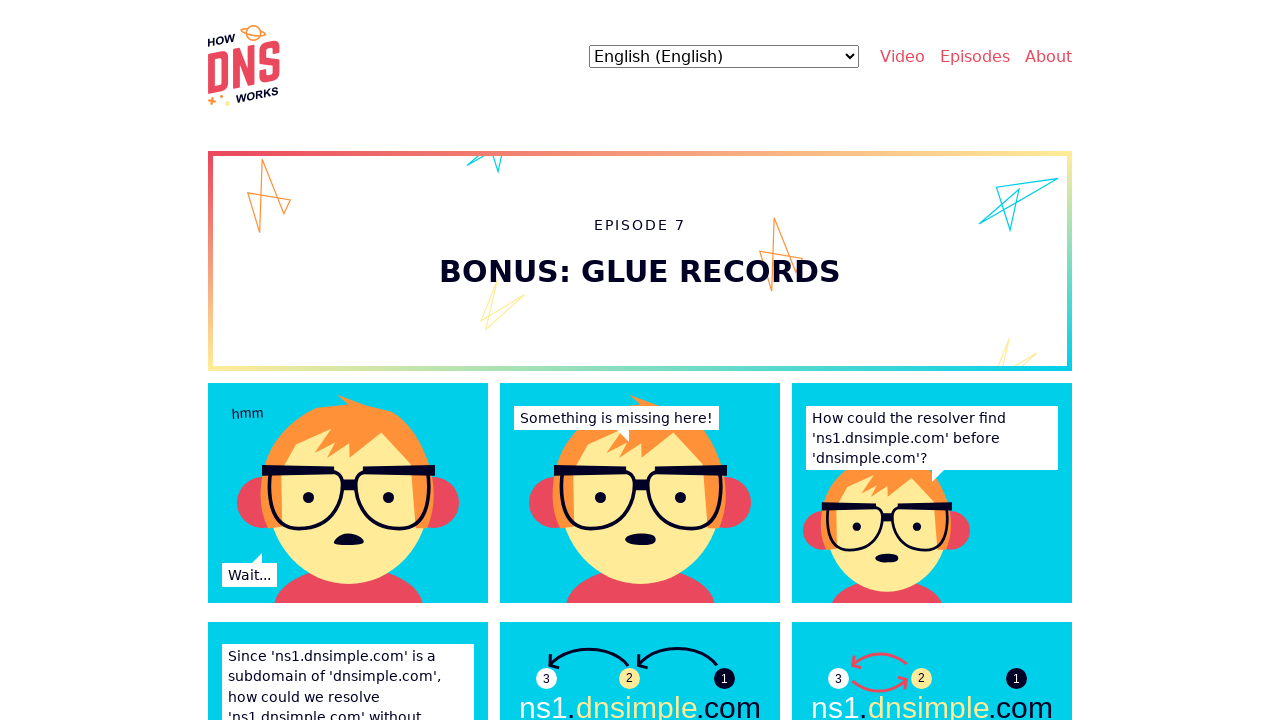

Episode 7 (Bonus) content loaded - verified header span element
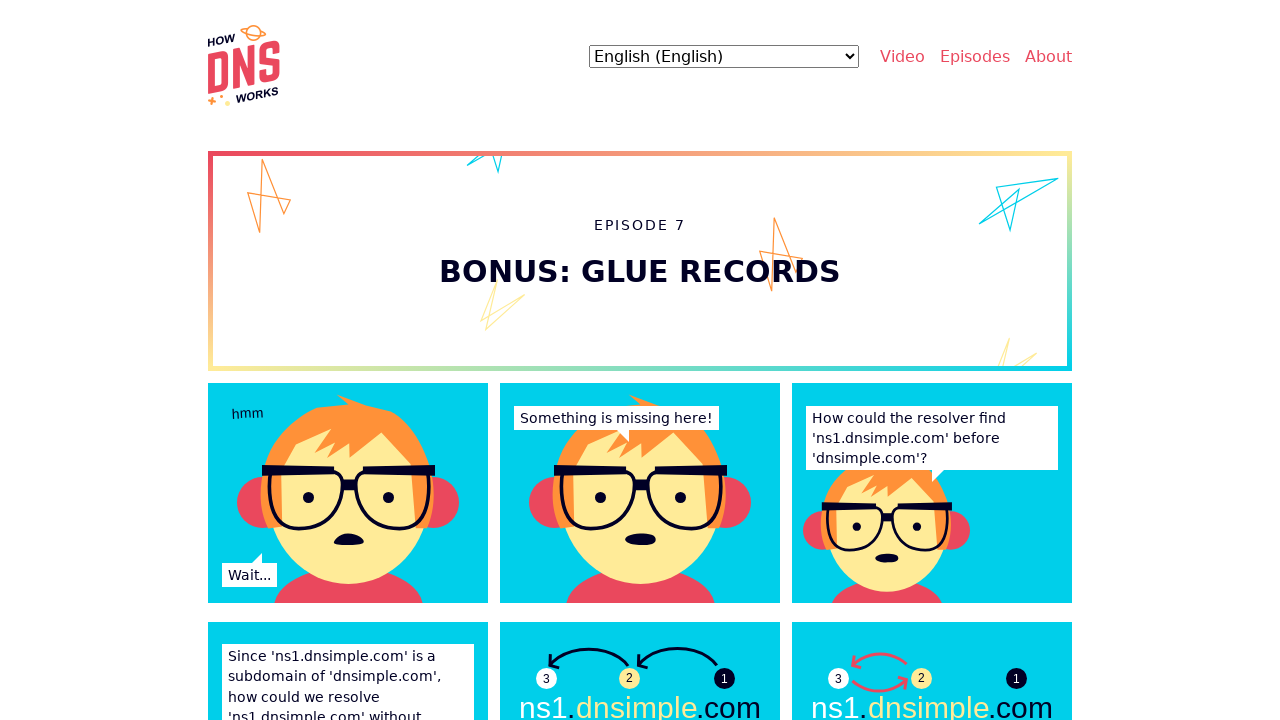

Scrolled to next episode section after bonus episode
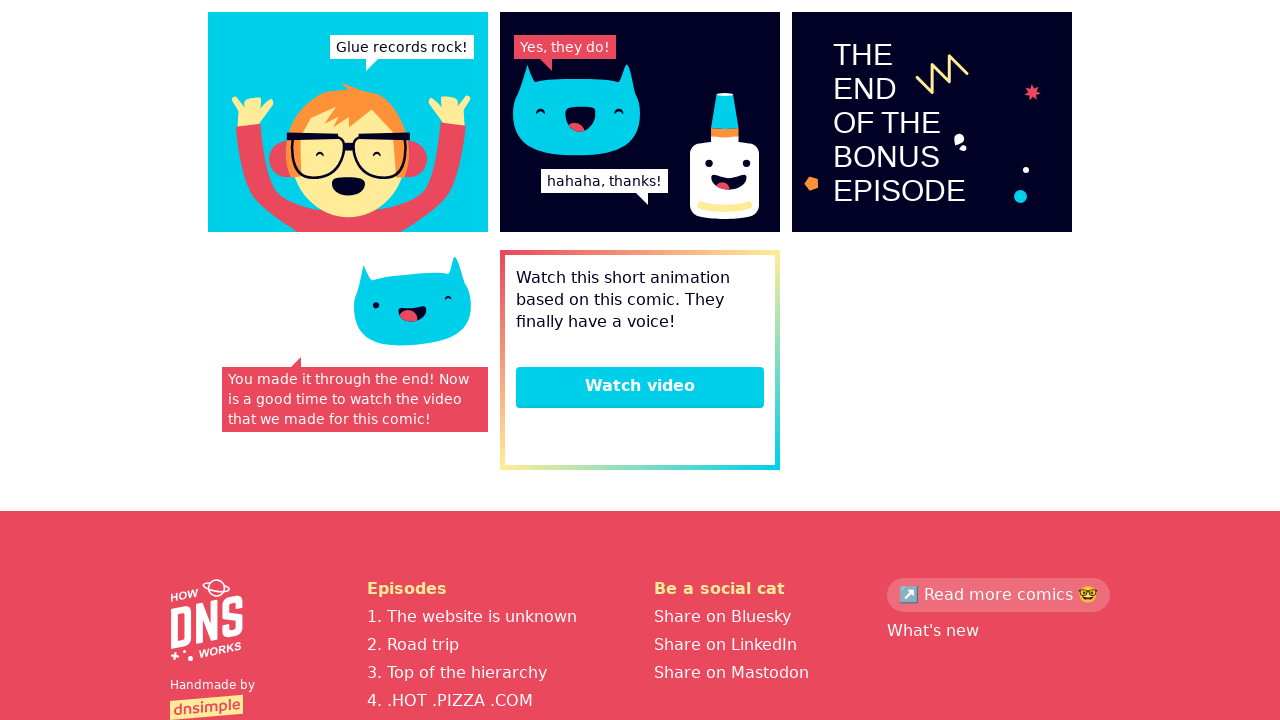

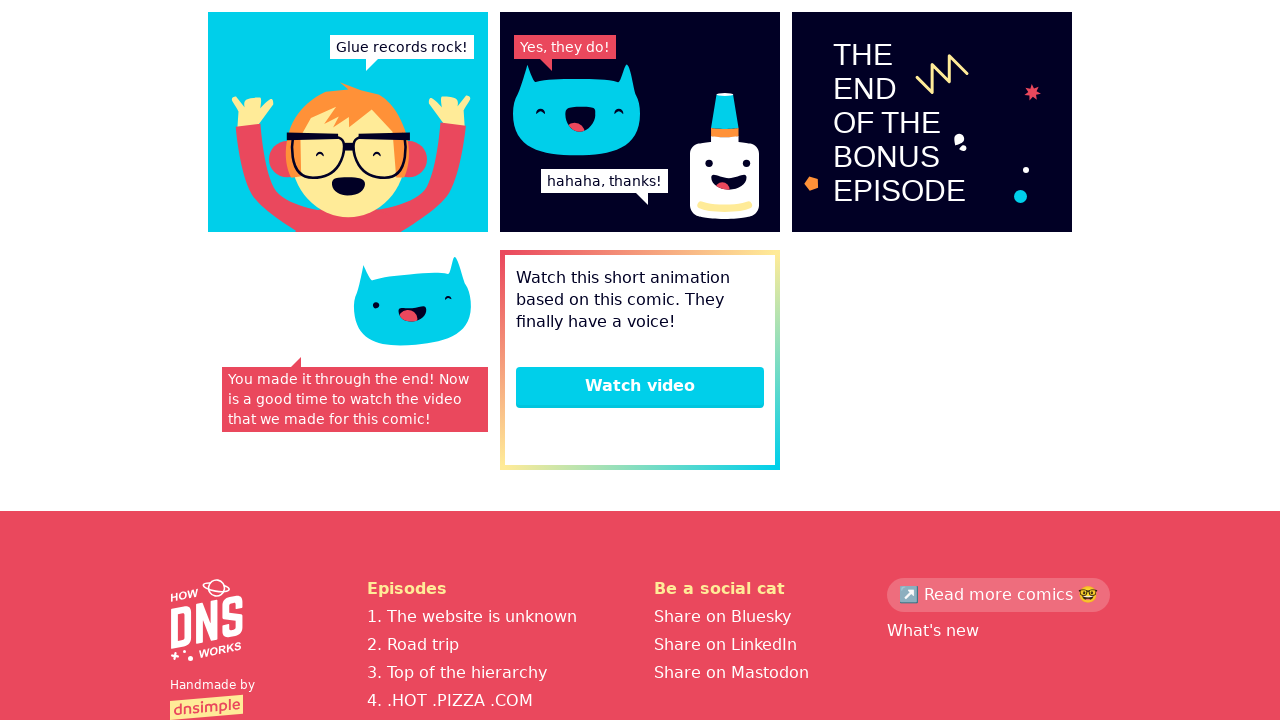